Tests the Playwright documentation website by clicking on the Docs link and performing a search using the keyboard shortcut to open search and entering a query

Starting URL: https://playwright.dev/python

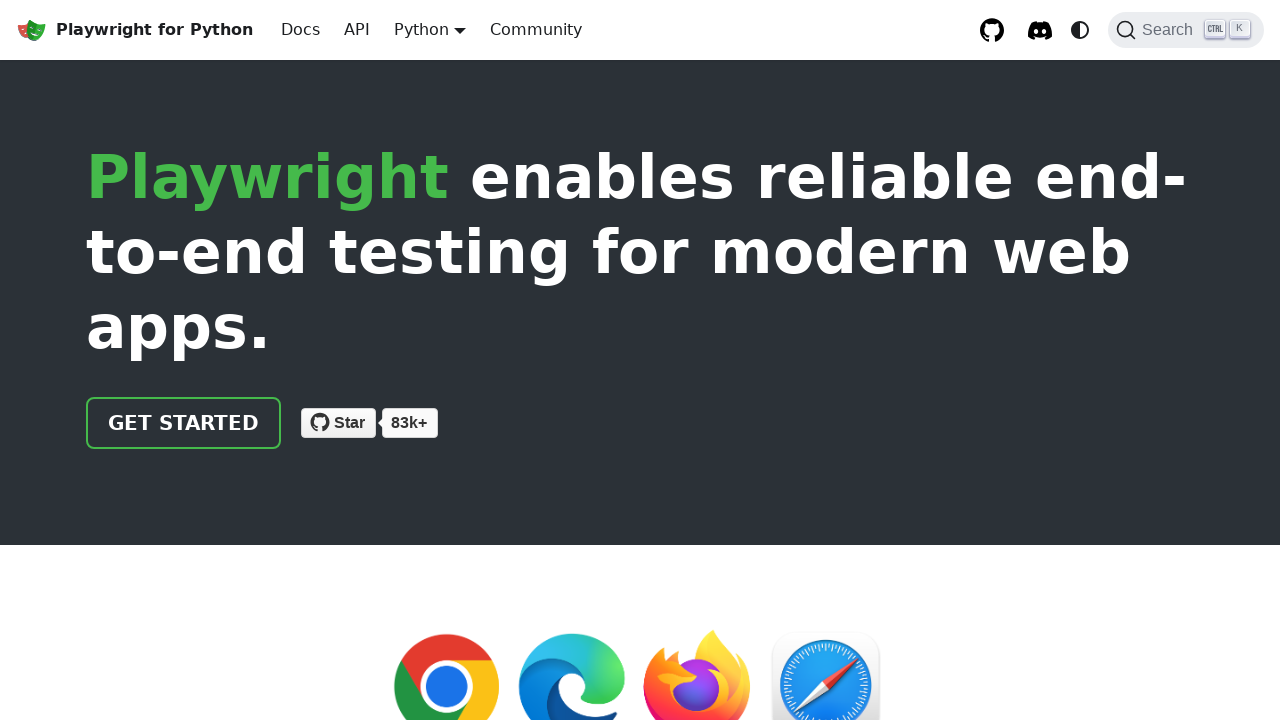

Clicked on the Docs link at (300, 30) on internal:role=link[name="Docs"i]
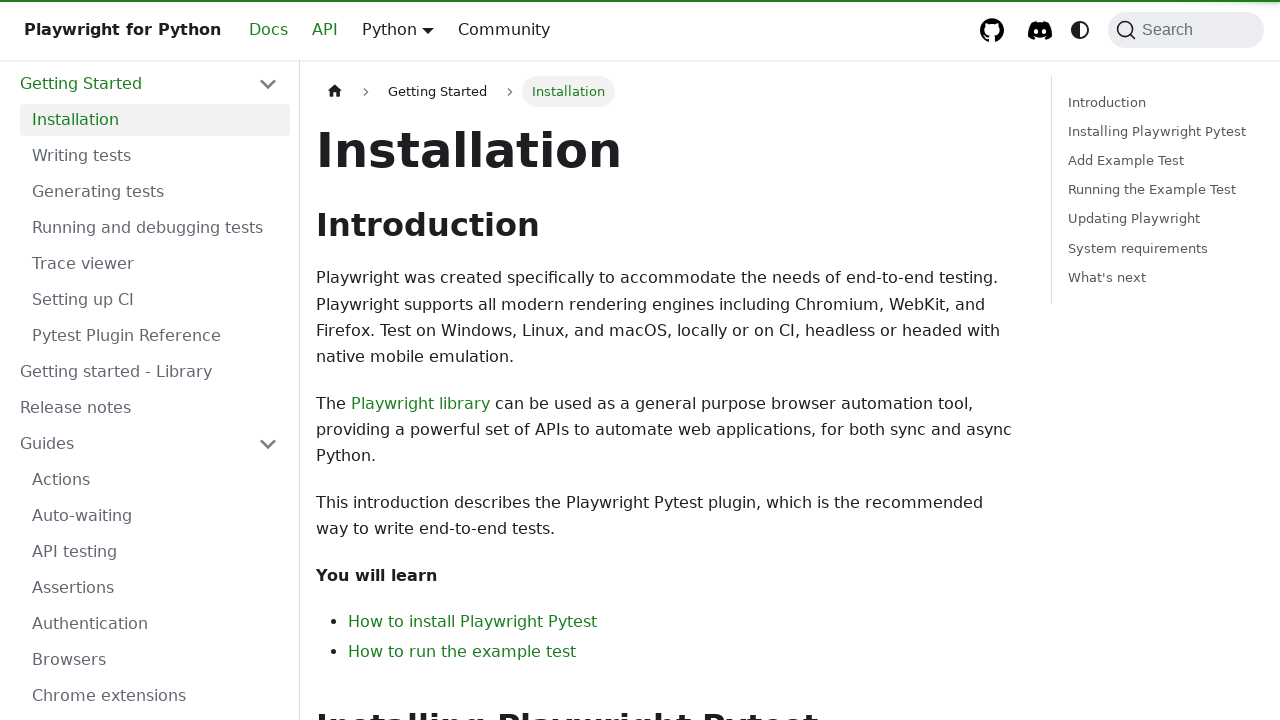

Opened search dialog using Ctrl+K keyboard shortcut
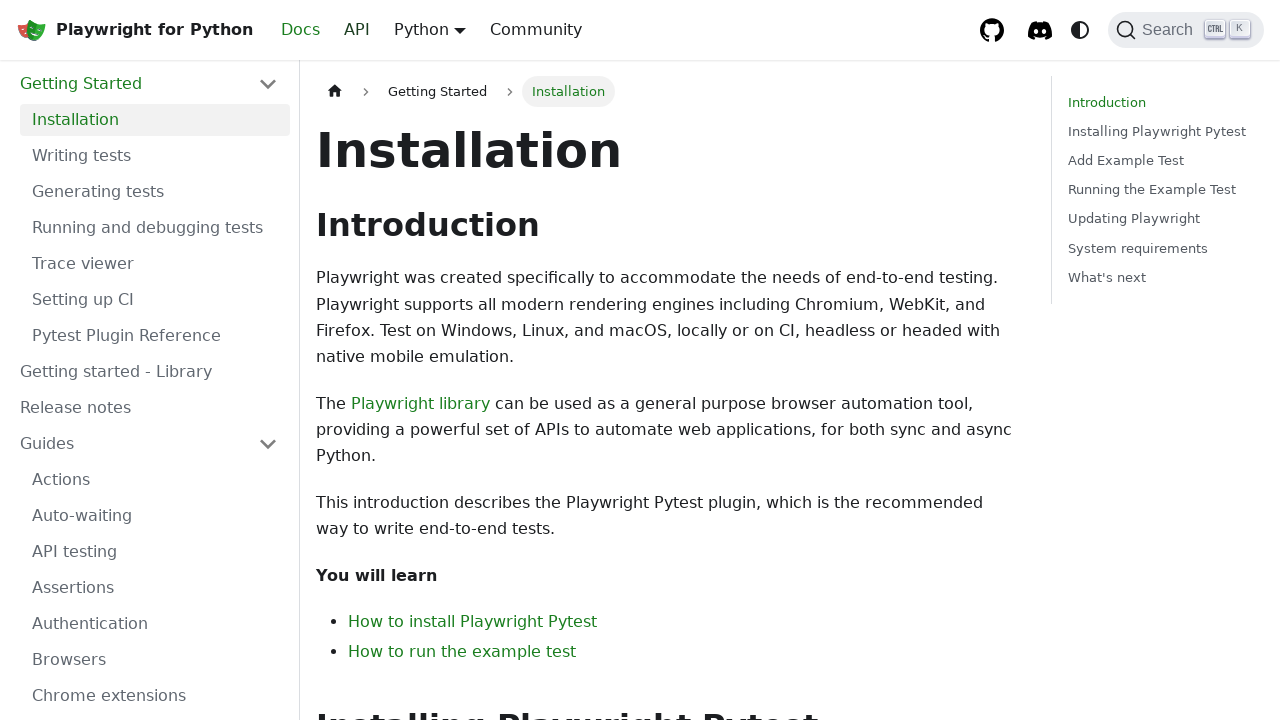

Filled search input with 'browser automation' query on internal:attr=[placeholder="Search docs"i]
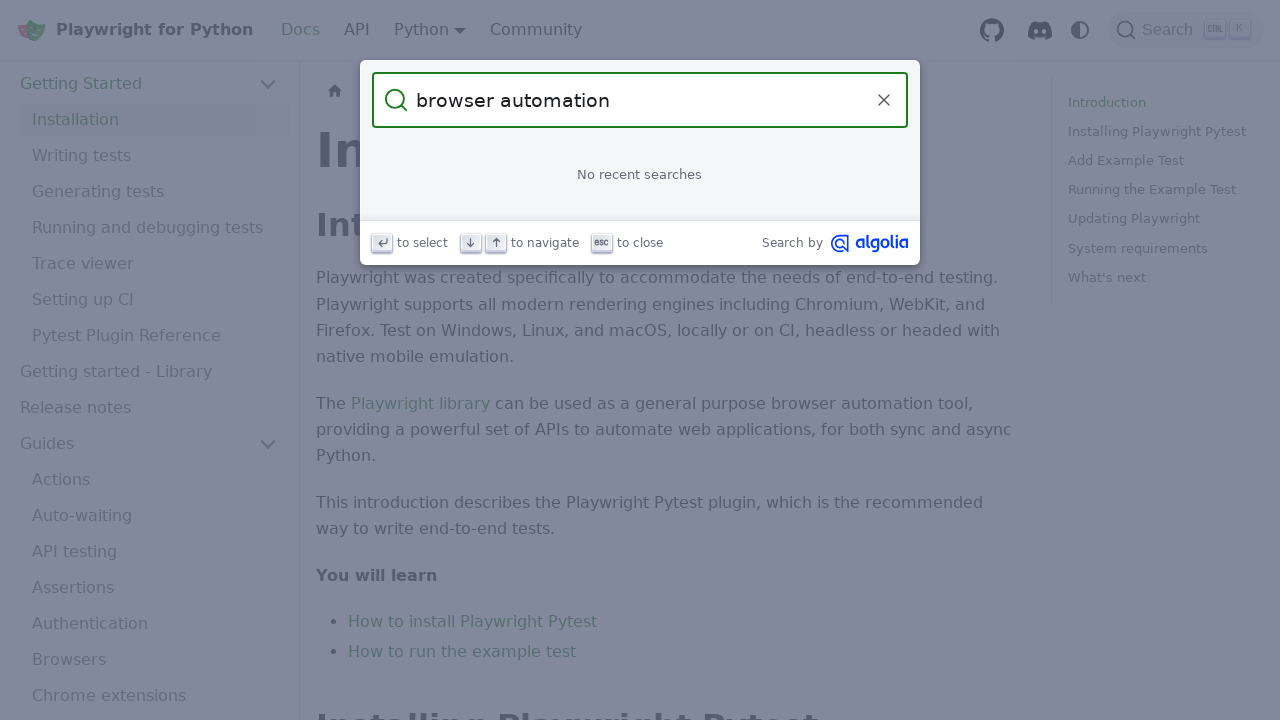

Search results dropdown appeared
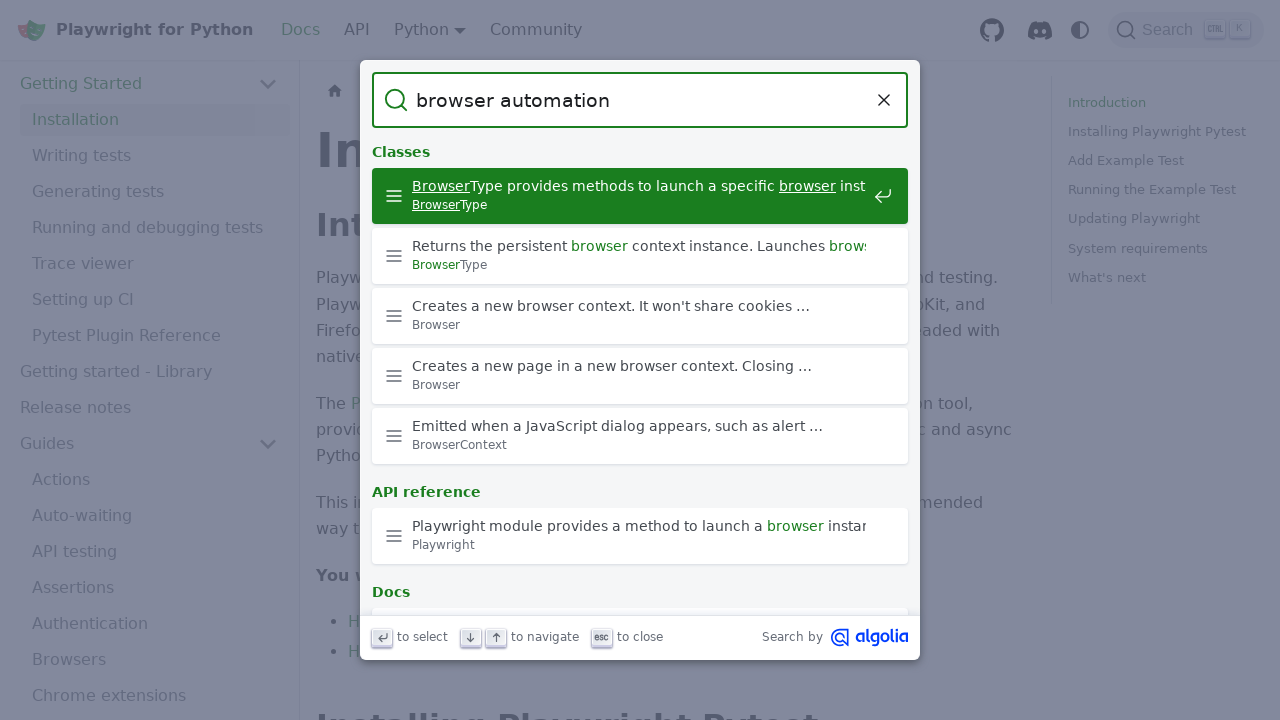

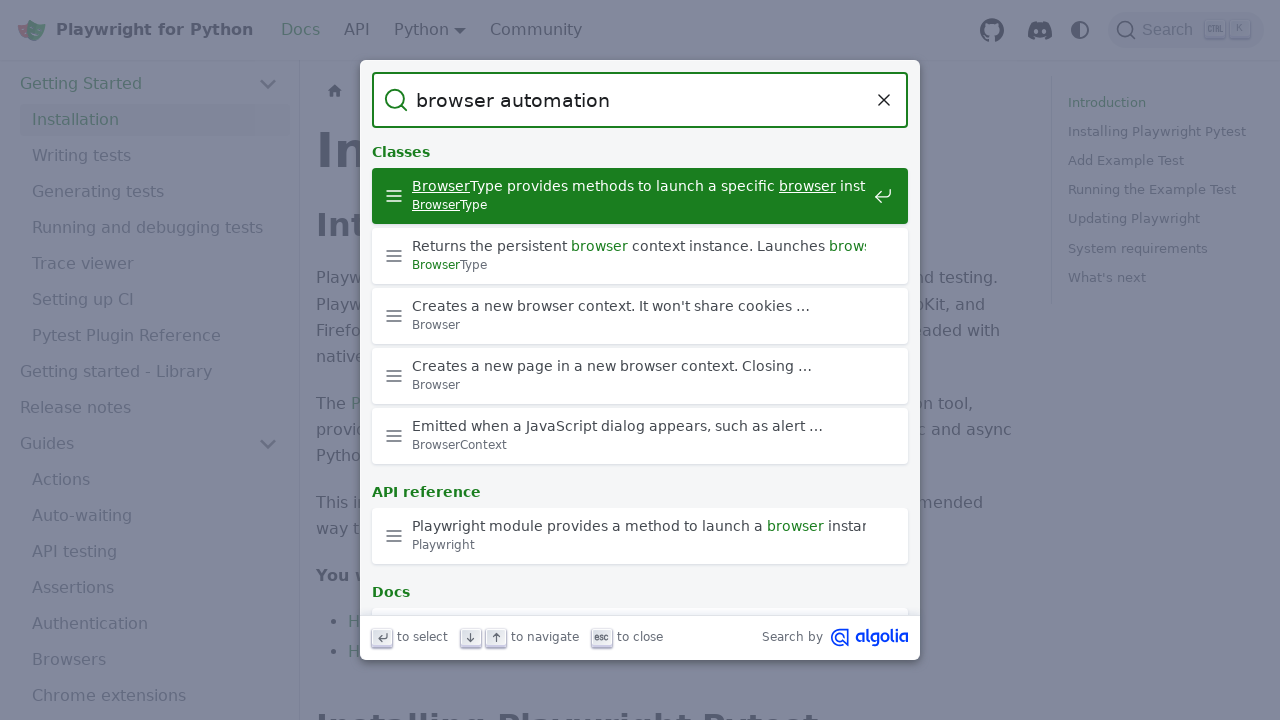